Tests the jQuery UI Selectable widget by navigating to the demo page, switching to the iframe, and selecting multiple items from the list

Starting URL: https://jqueryui.com/

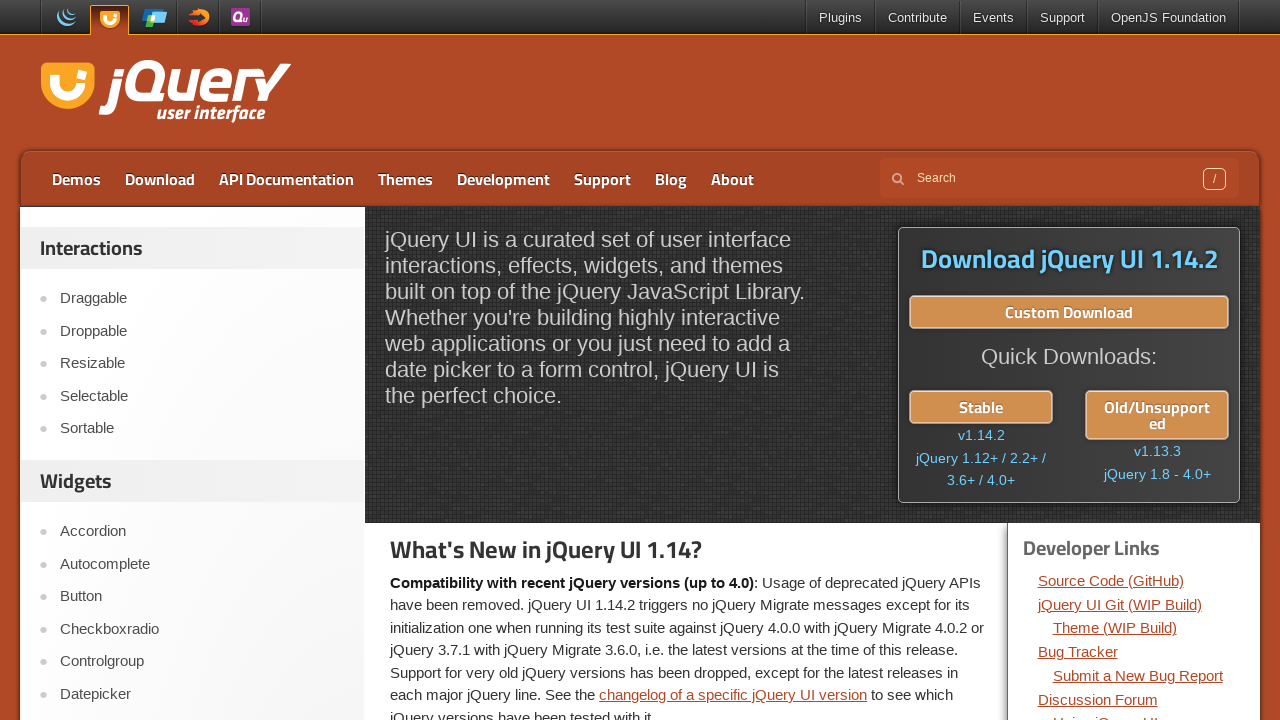

Clicked on Selectable link to navigate to the demo page at (202, 396) on a:text('Selectable')
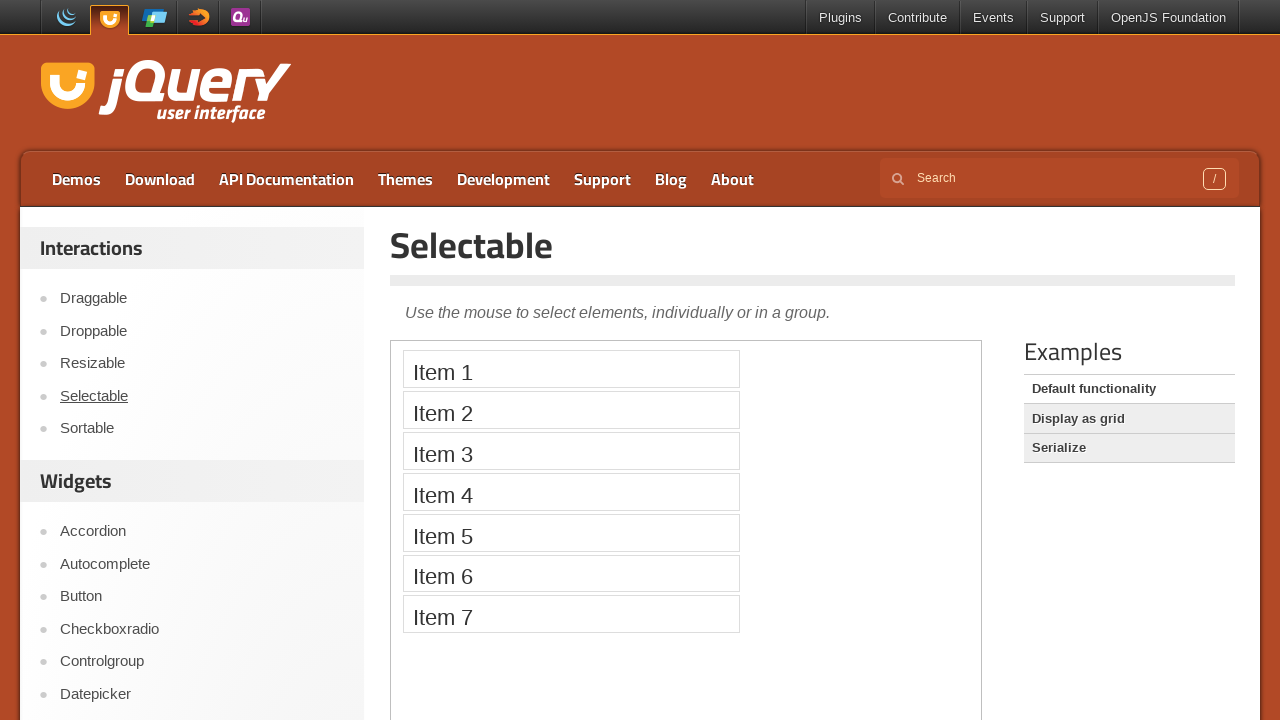

Switched to the demo iframe
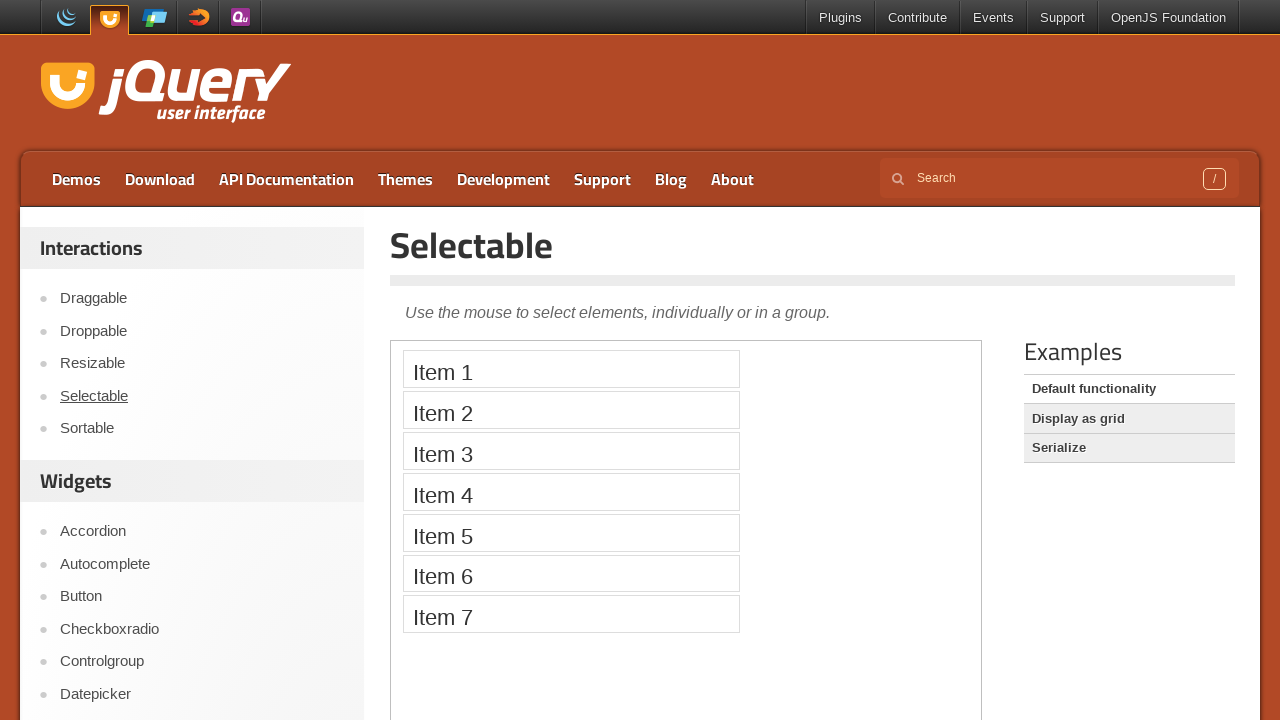

Selected Item 1 from the selectable list at (571, 369) on iframe.demo-frame >> nth=0 >> internal:control=enter-frame >> xpath=//ol[@id='se
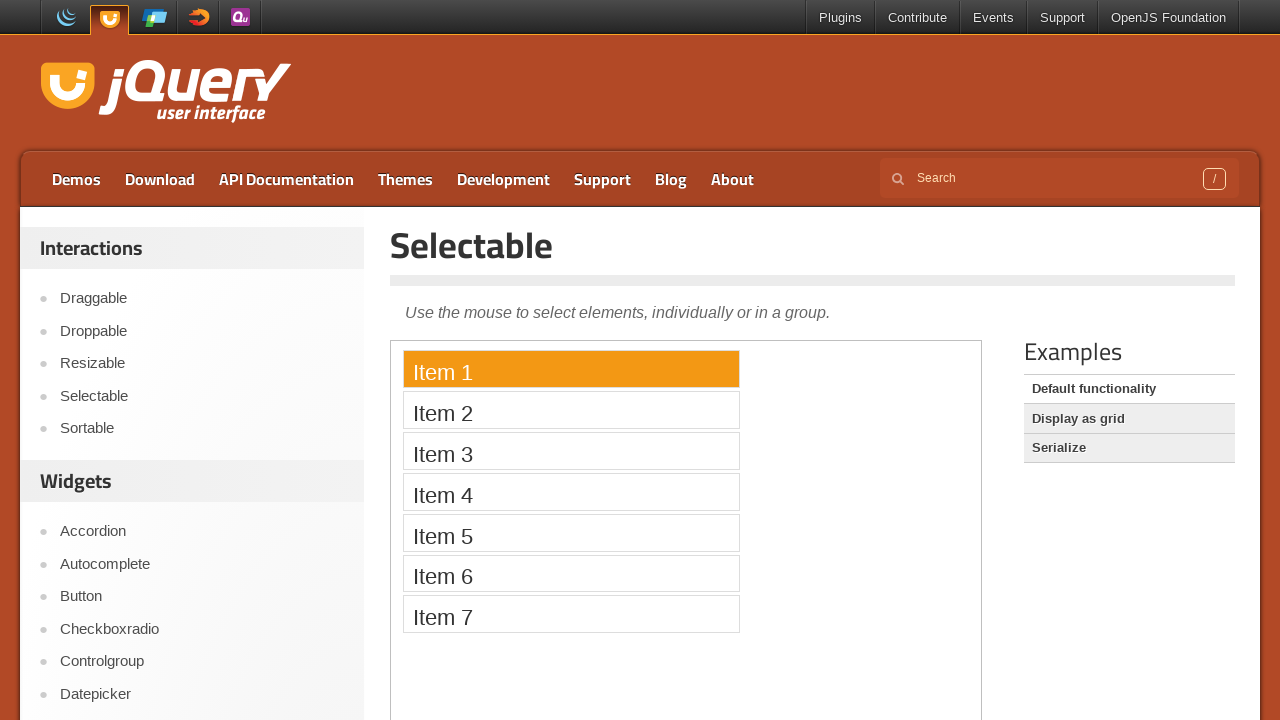

Selected Item 3 from the selectable list at (571, 451) on iframe.demo-frame >> nth=0 >> internal:control=enter-frame >> xpath=//ol[@id='se
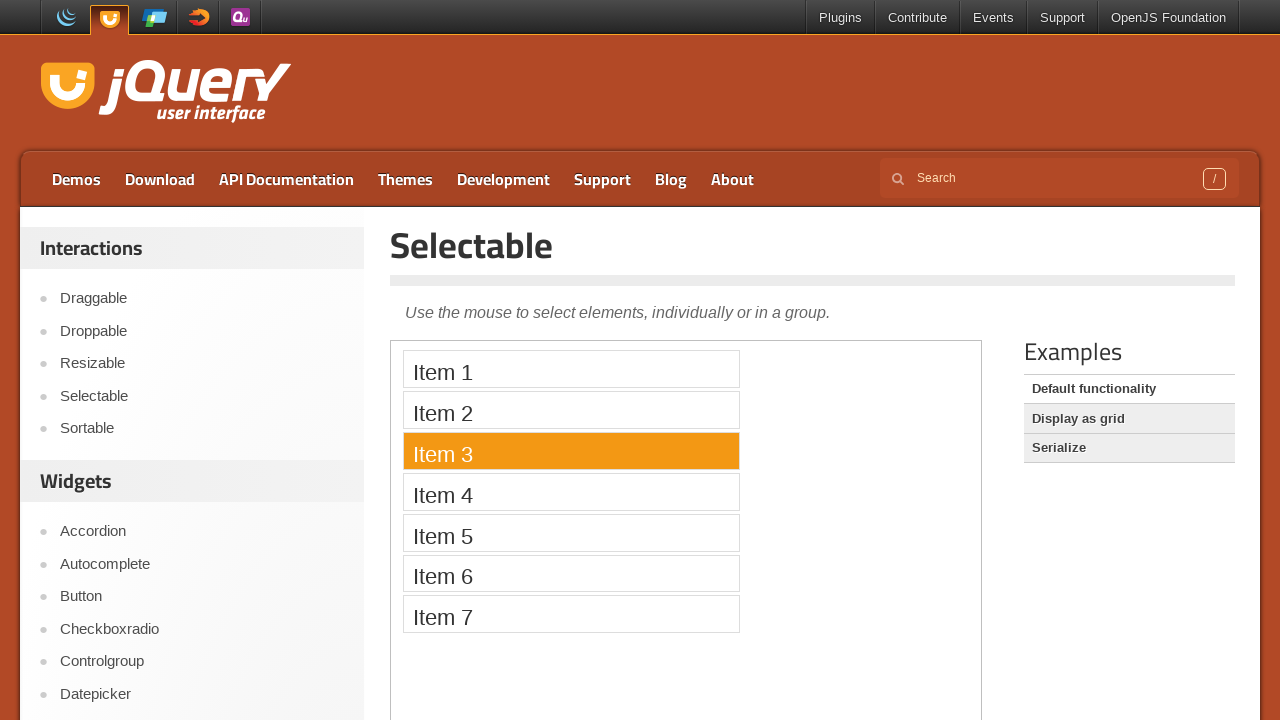

Selected Item 5 from the selectable list at (571, 532) on iframe.demo-frame >> nth=0 >> internal:control=enter-frame >> xpath=//ol[@id='se
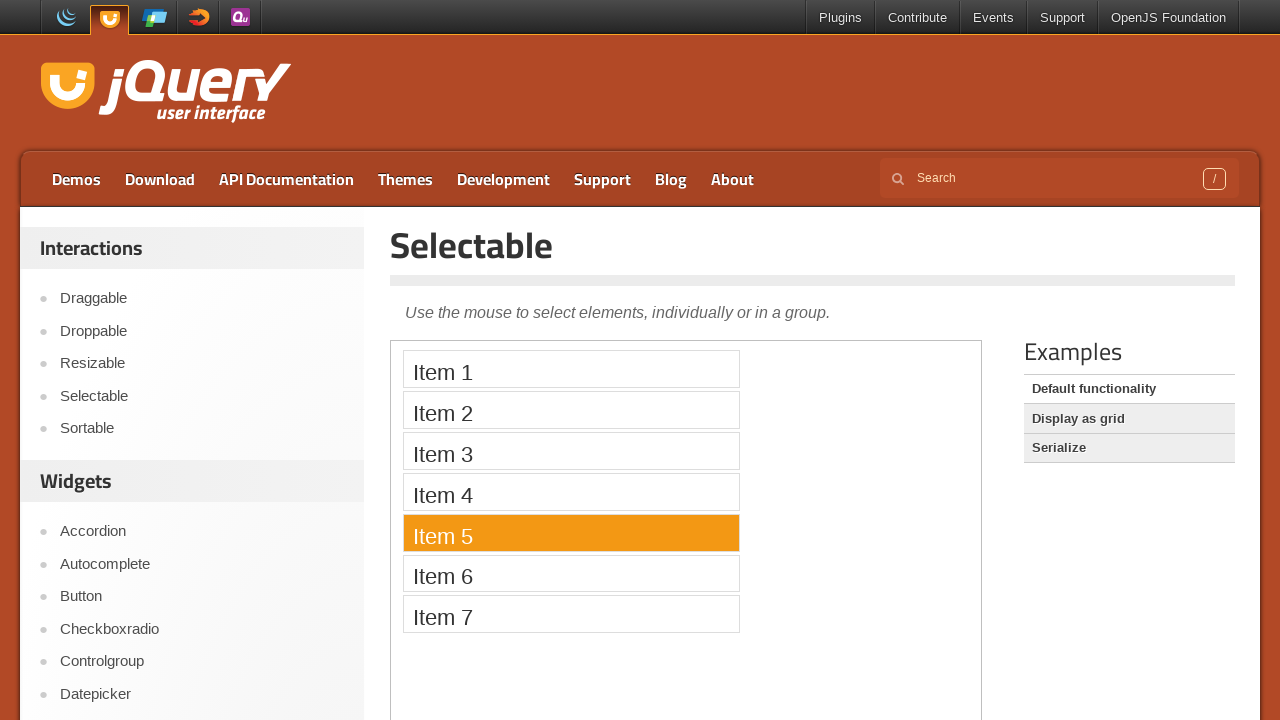

Clicked on Selectable link again to return to the demo page at (202, 396) on a:text('Selectable')
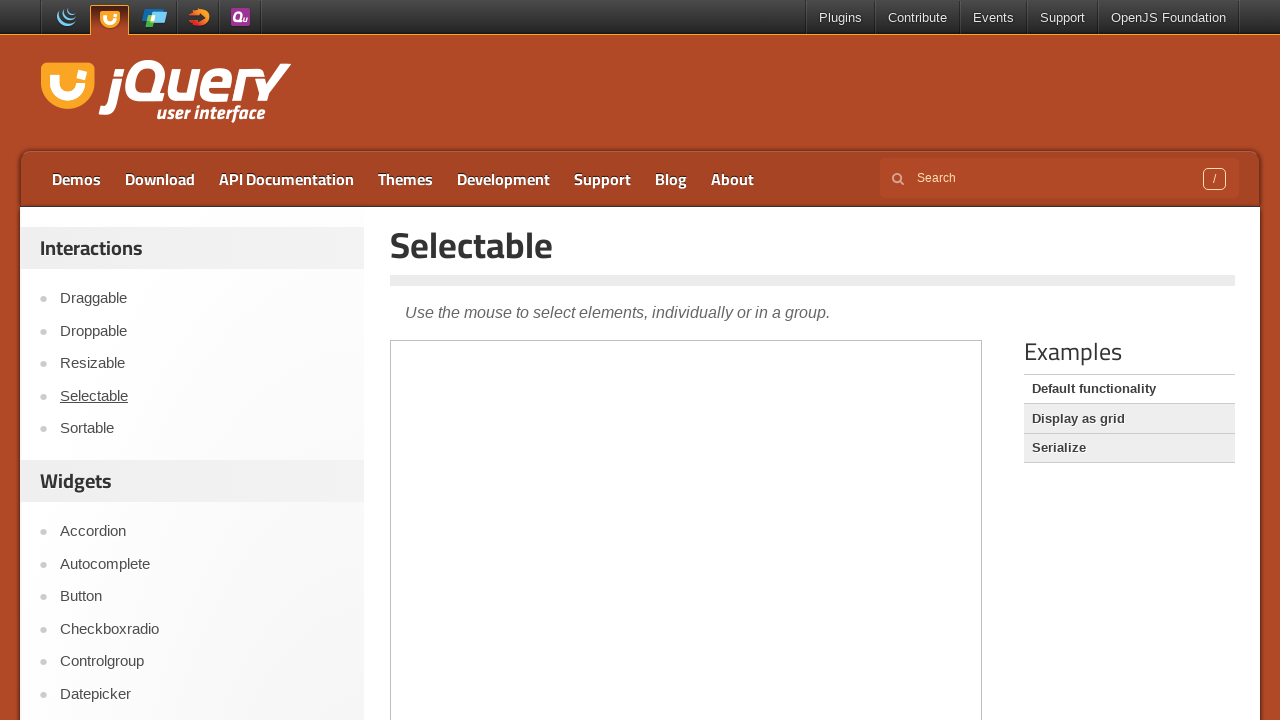

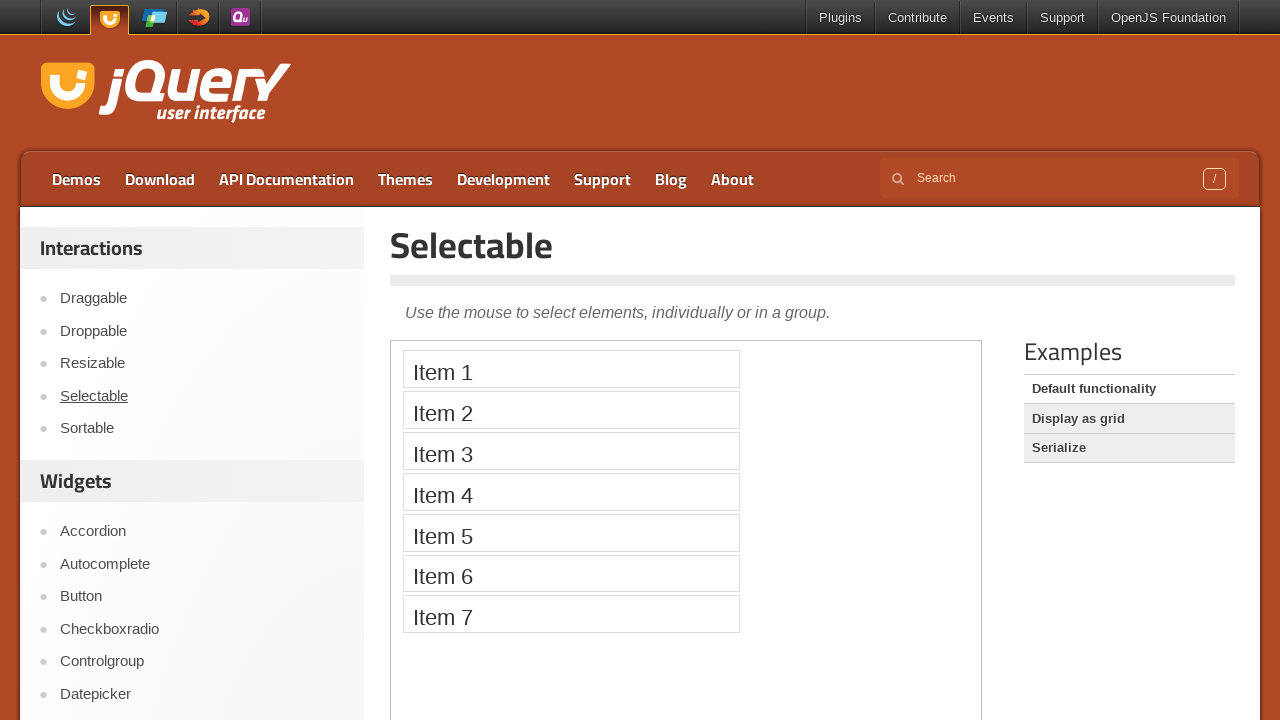